Navigates to the testings page of thetestingworld.com and maximizes the browser window

Starting URL: http://www.thetestingworld.com/testings

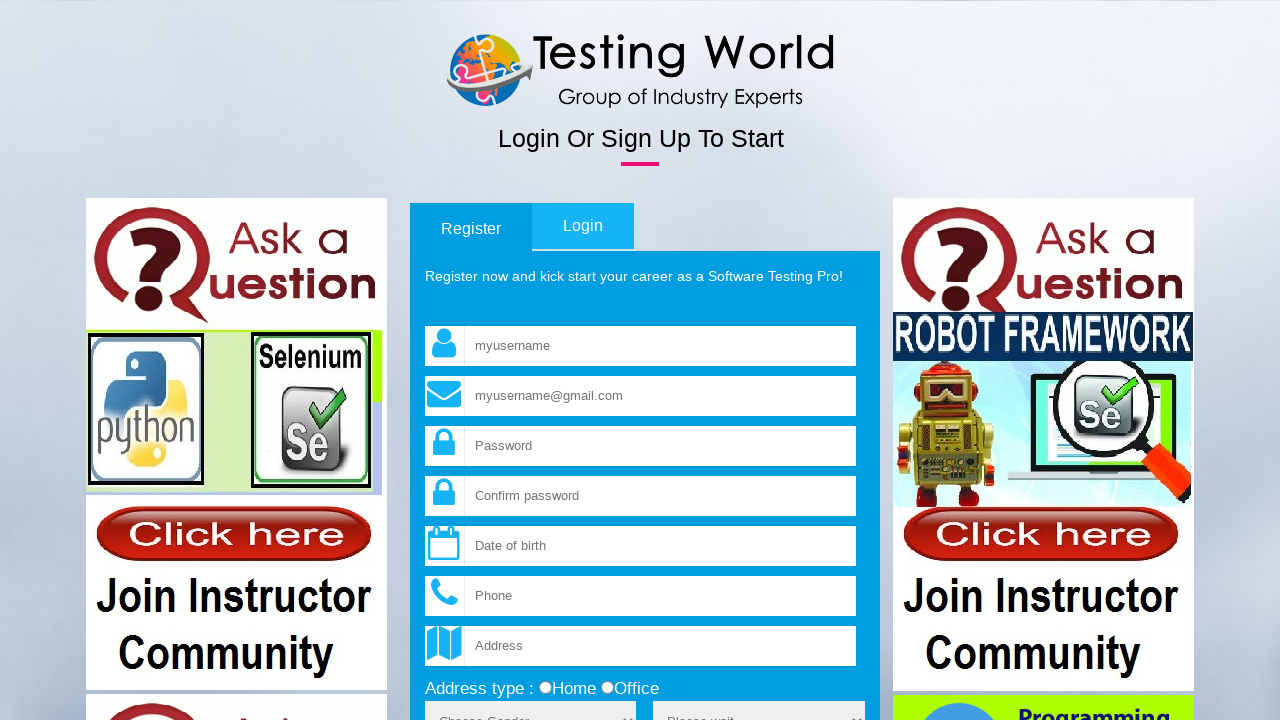

Set viewport size to 1920x1080 to maximize browser window
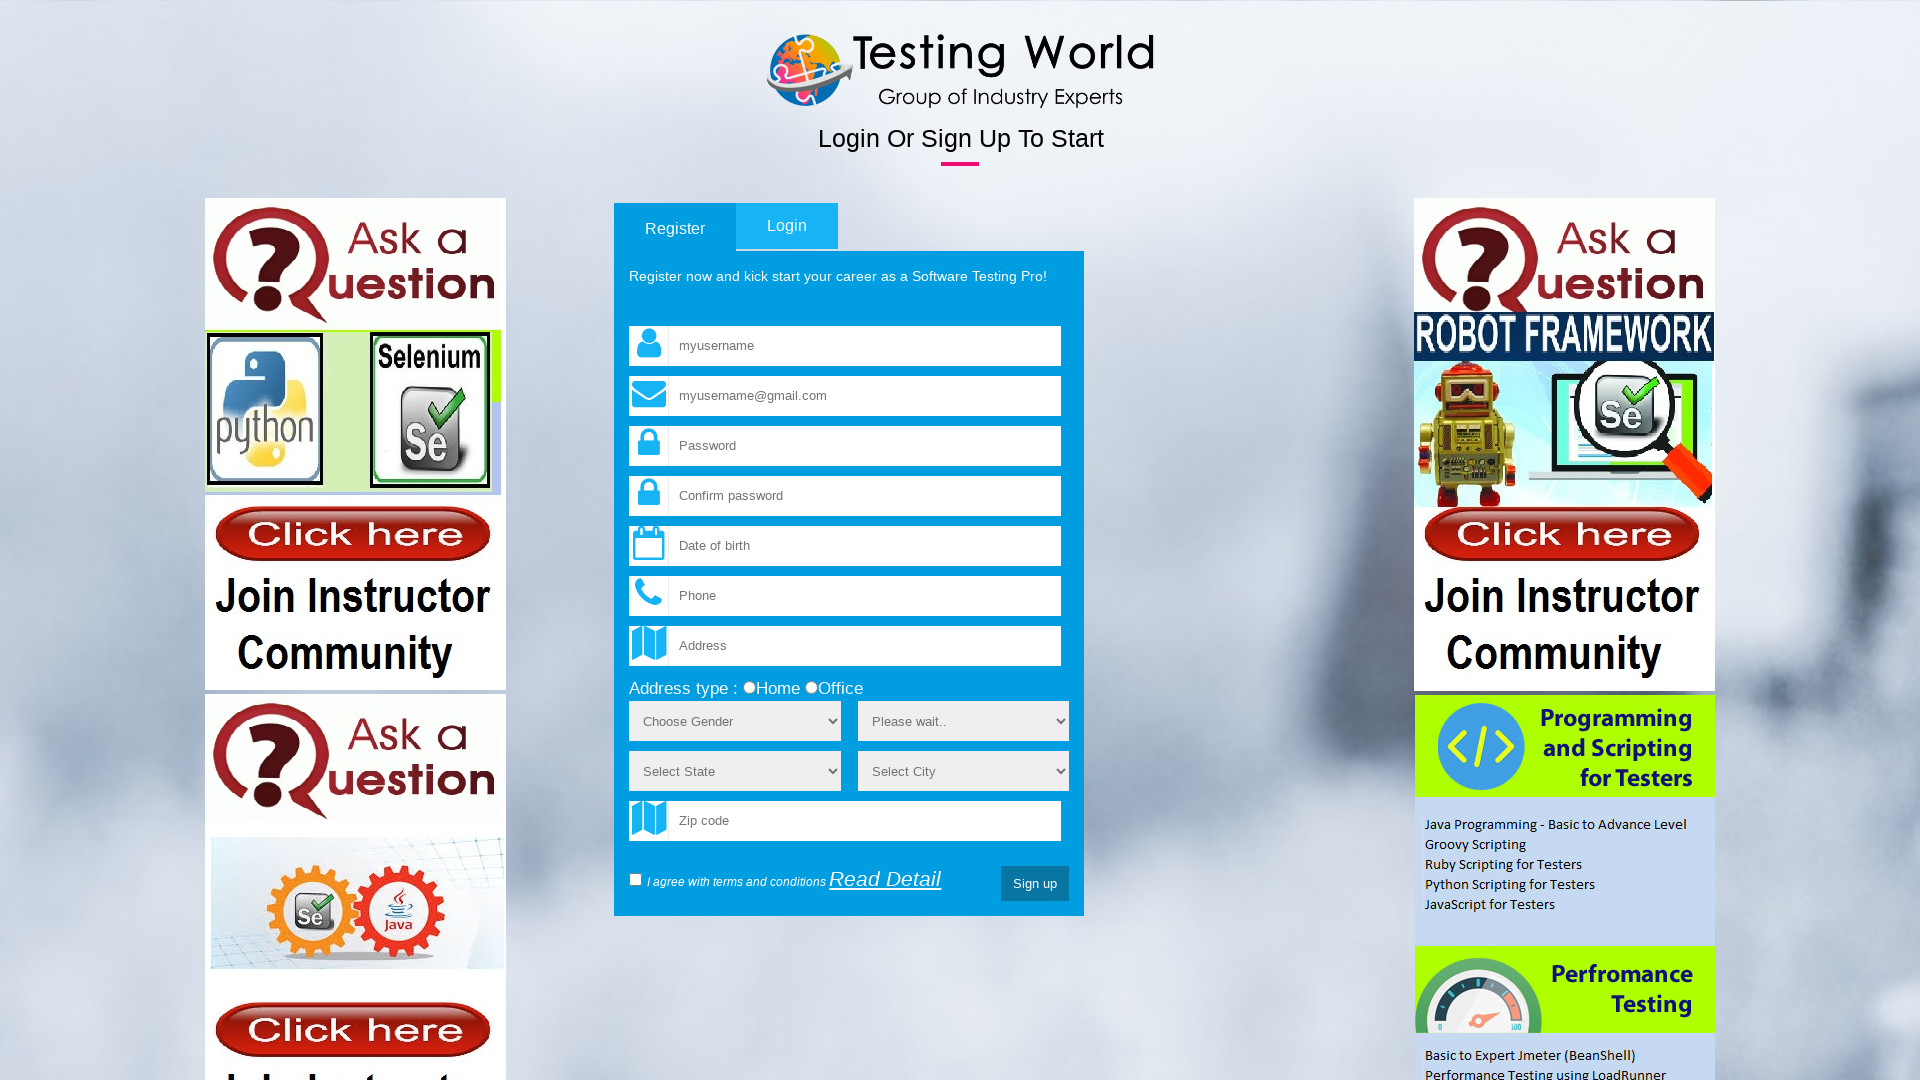

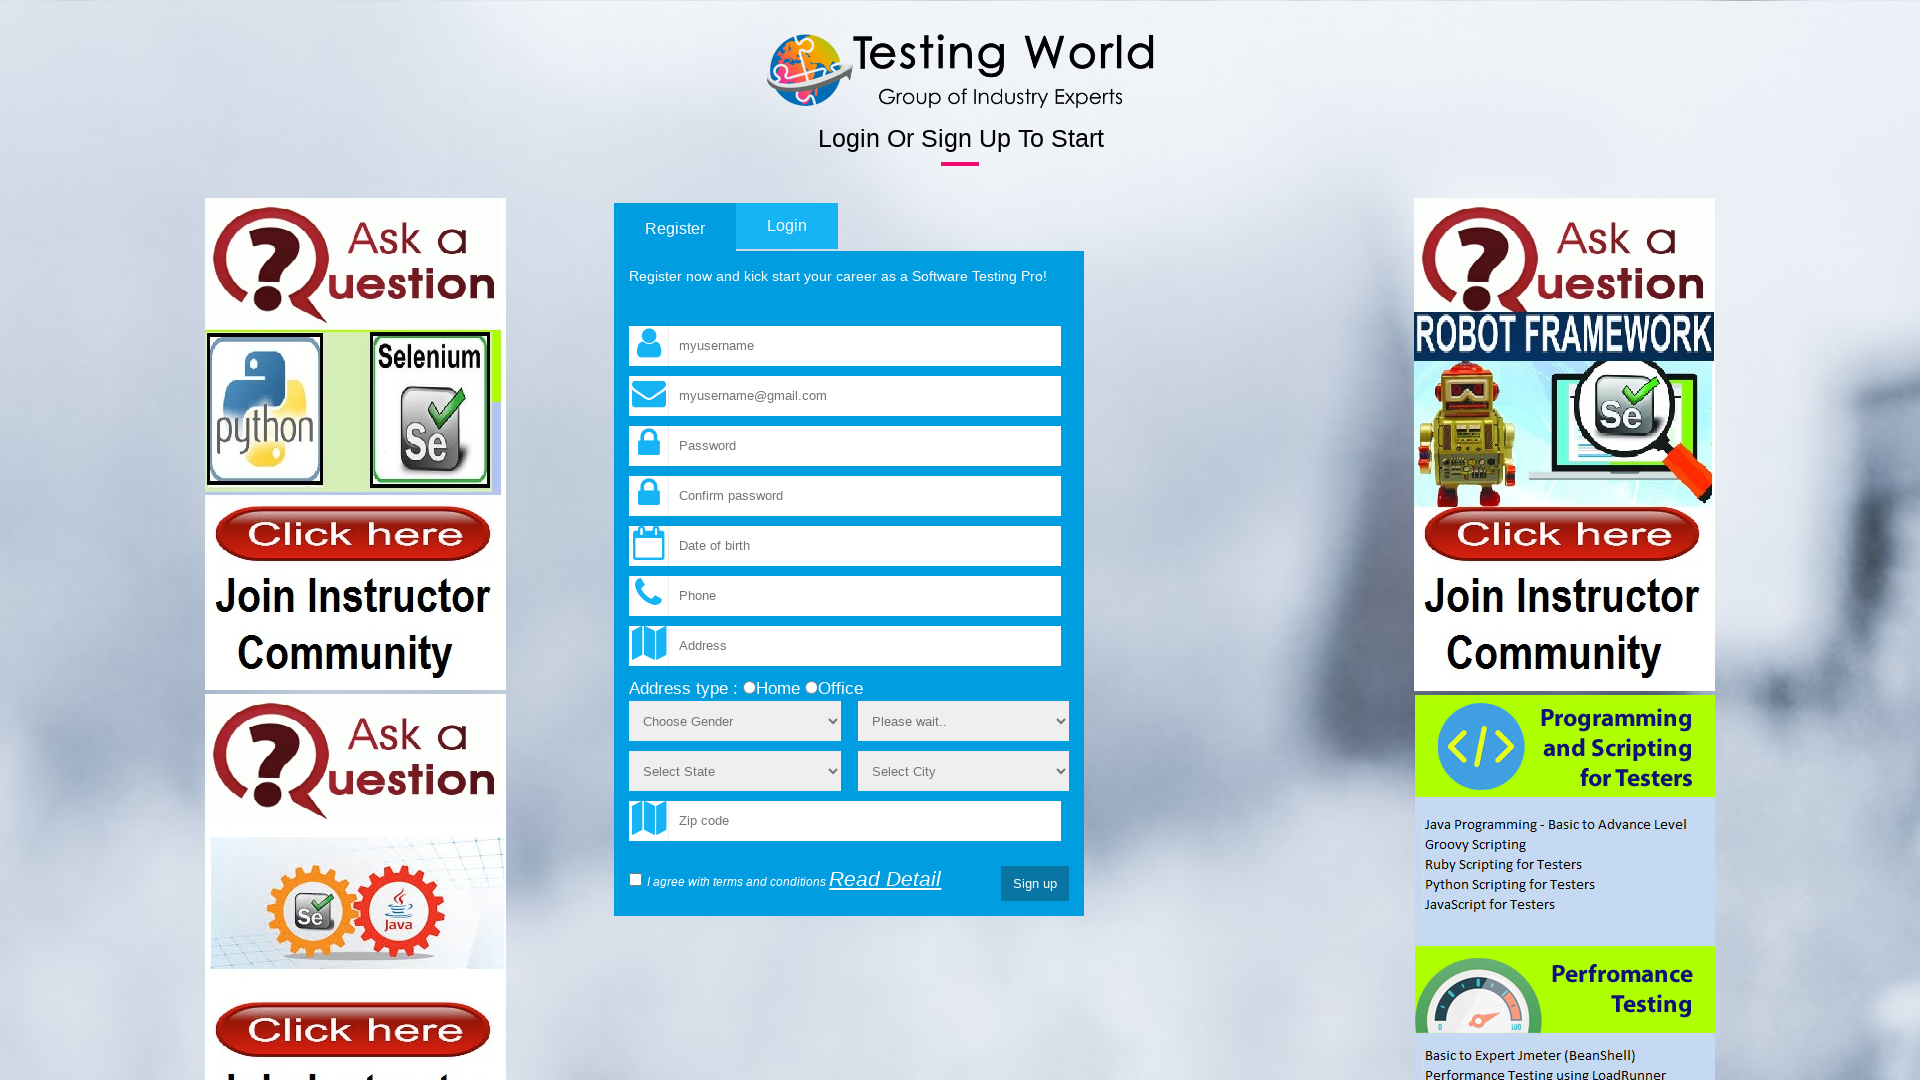